Tests drag and drop functionality on jQuery UI demo page by dragging an element onto a droppable target using the built-in drag_and_drop action

Starting URL: https://jqueryui.com/droppable/

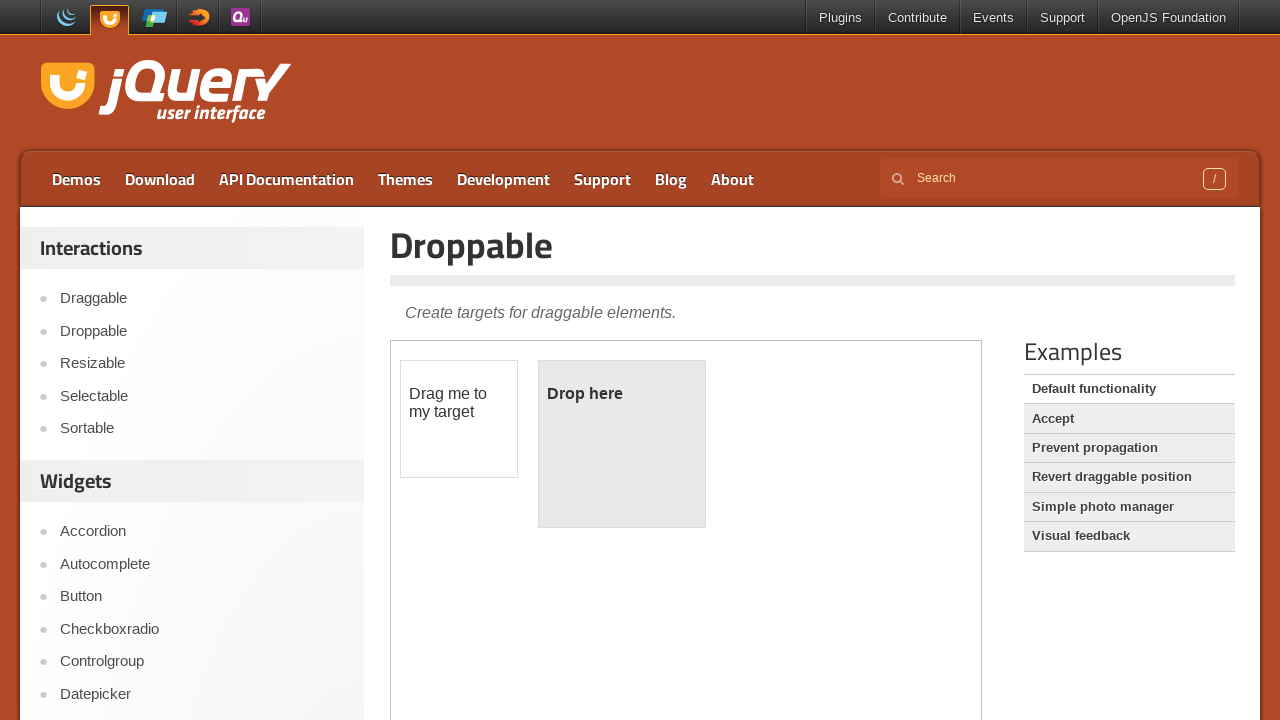

Located demo iframe
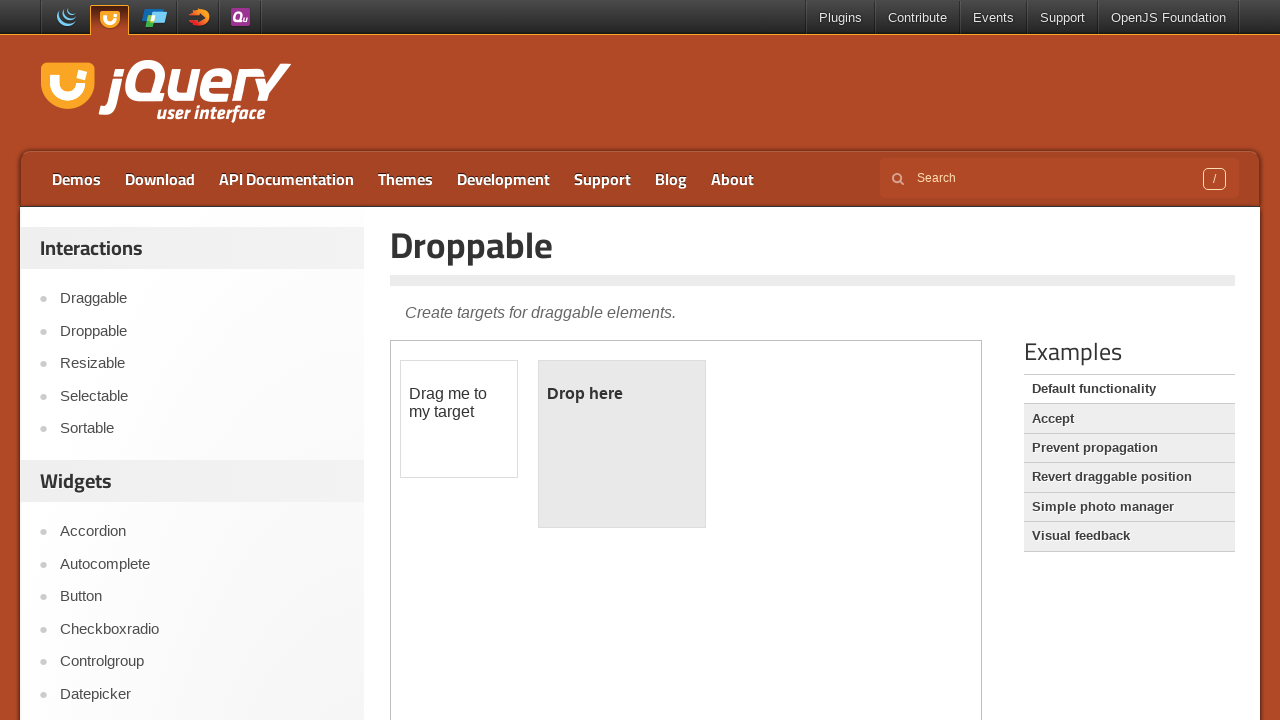

Draggable element loaded in frame
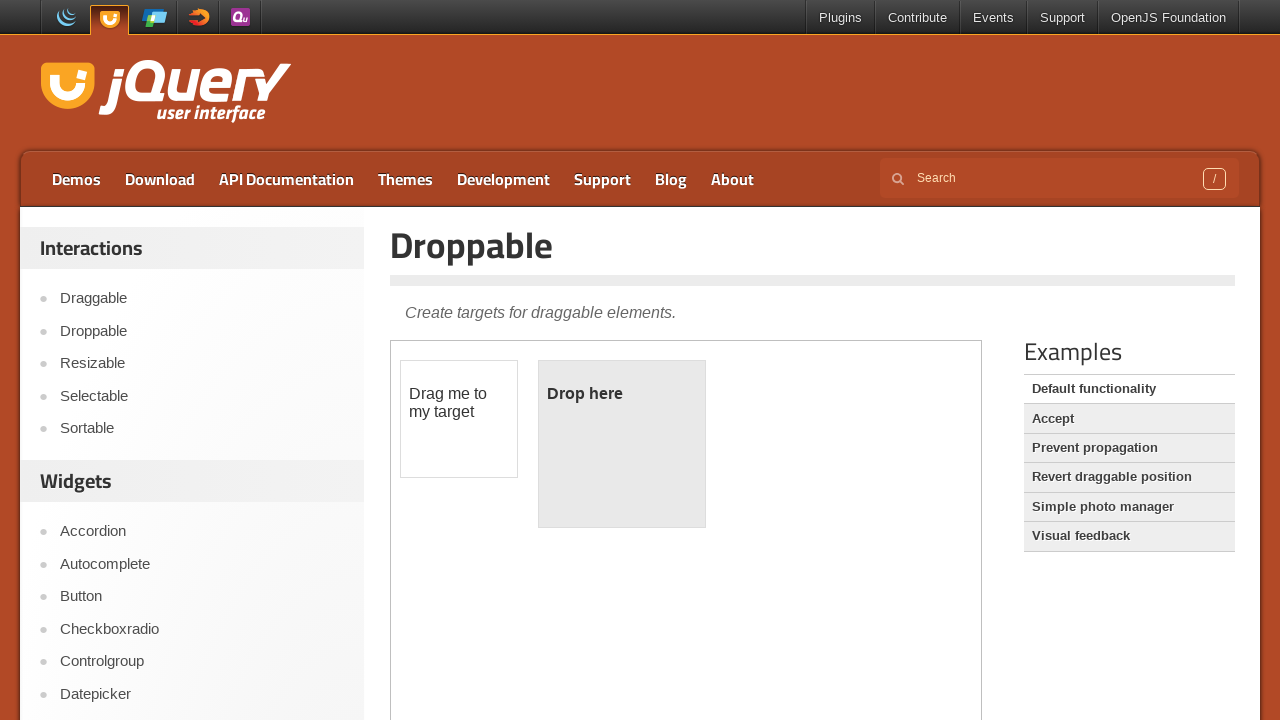

Droppable element loaded in frame
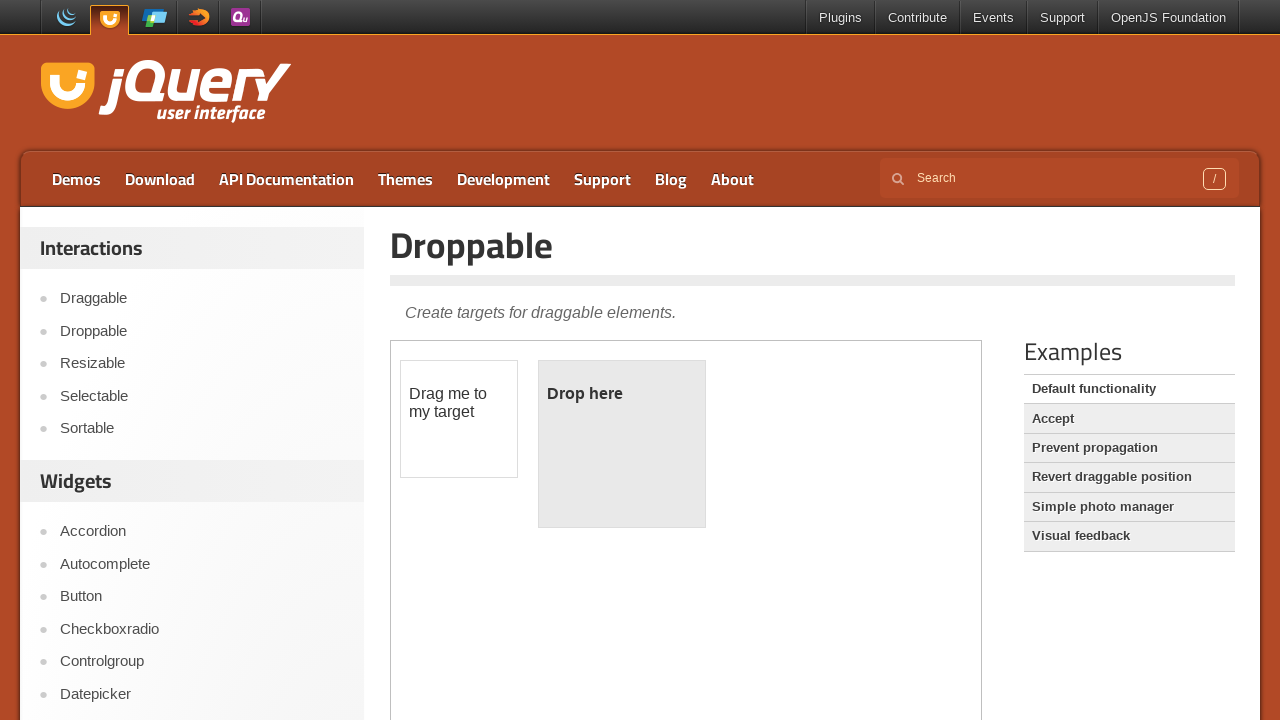

Dragged element onto droppable target at (622, 444)
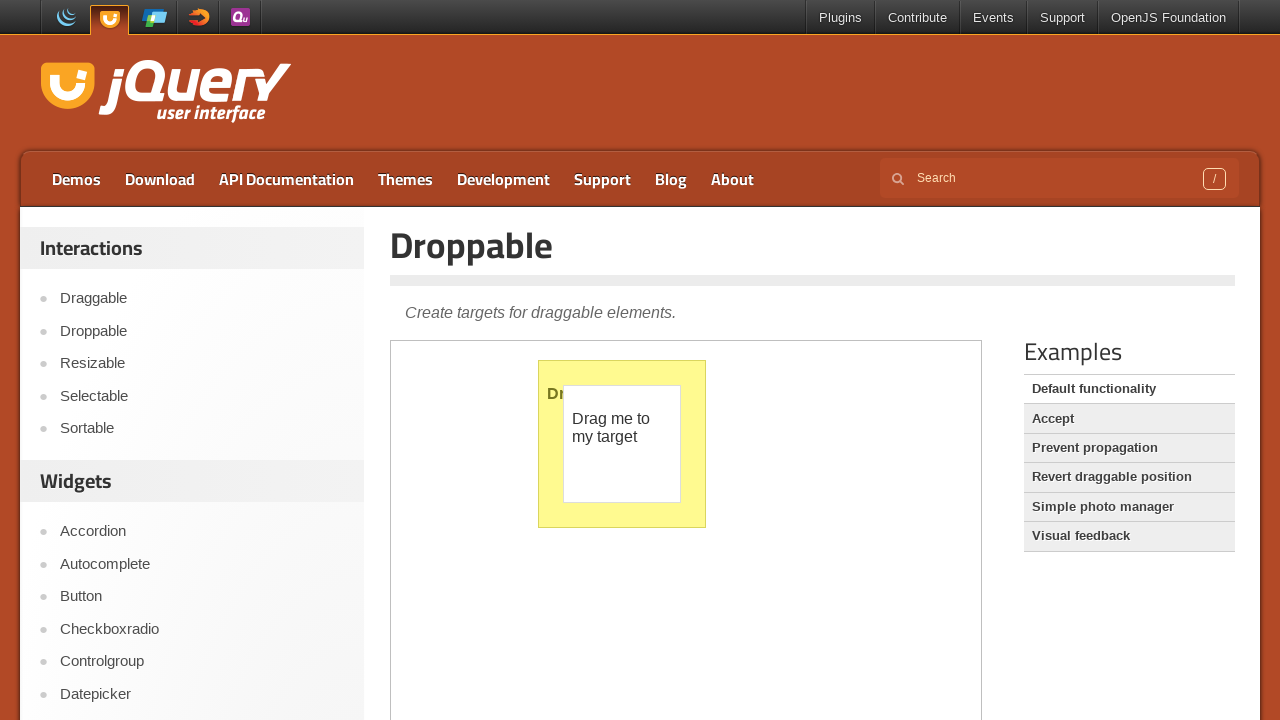

Verified drop was successful - droppable shows 'Dropped!' text
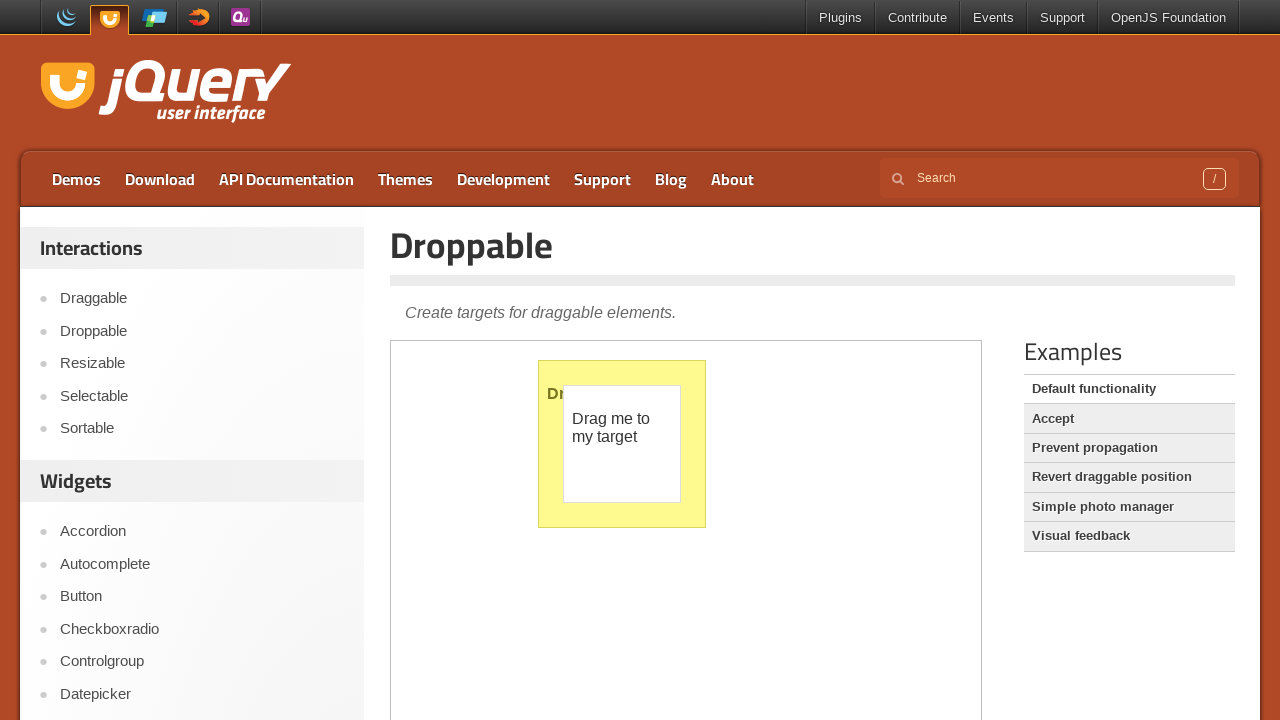

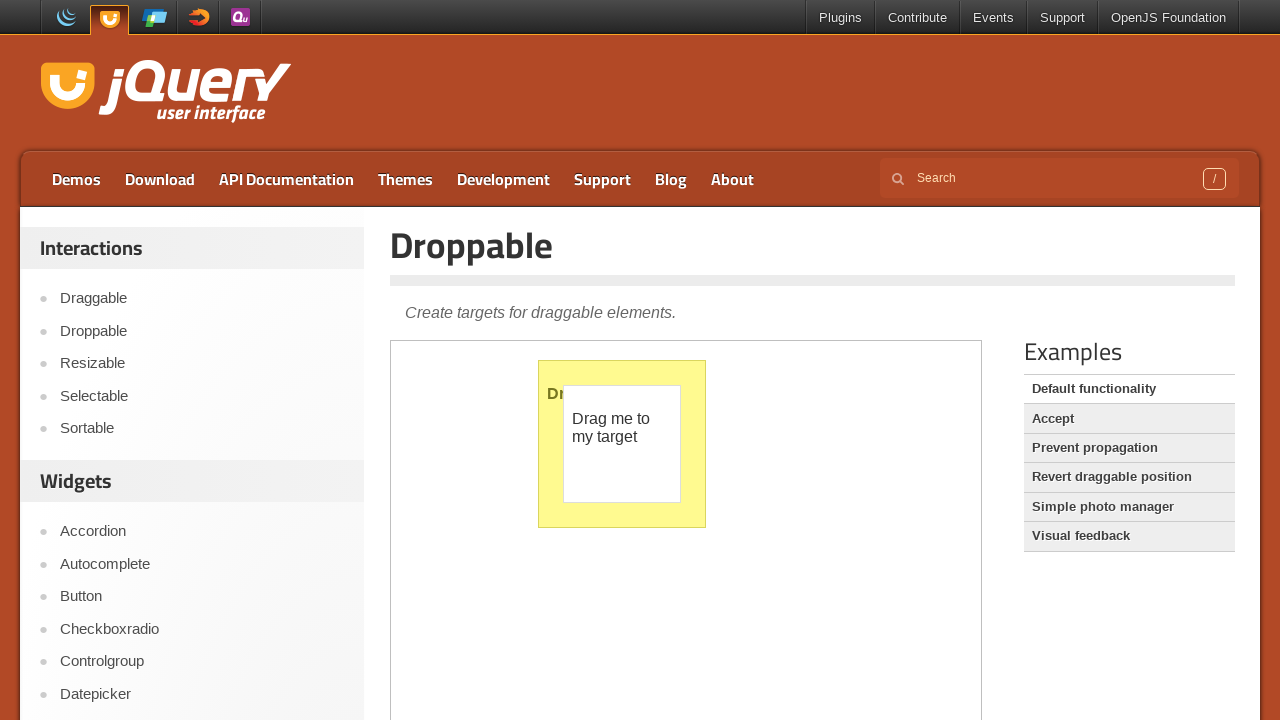